Tests drag and drop by moving an element by specific offset coordinates

Starting URL: https://selenium08.blogspot.com/2020/01/drag-drop.html

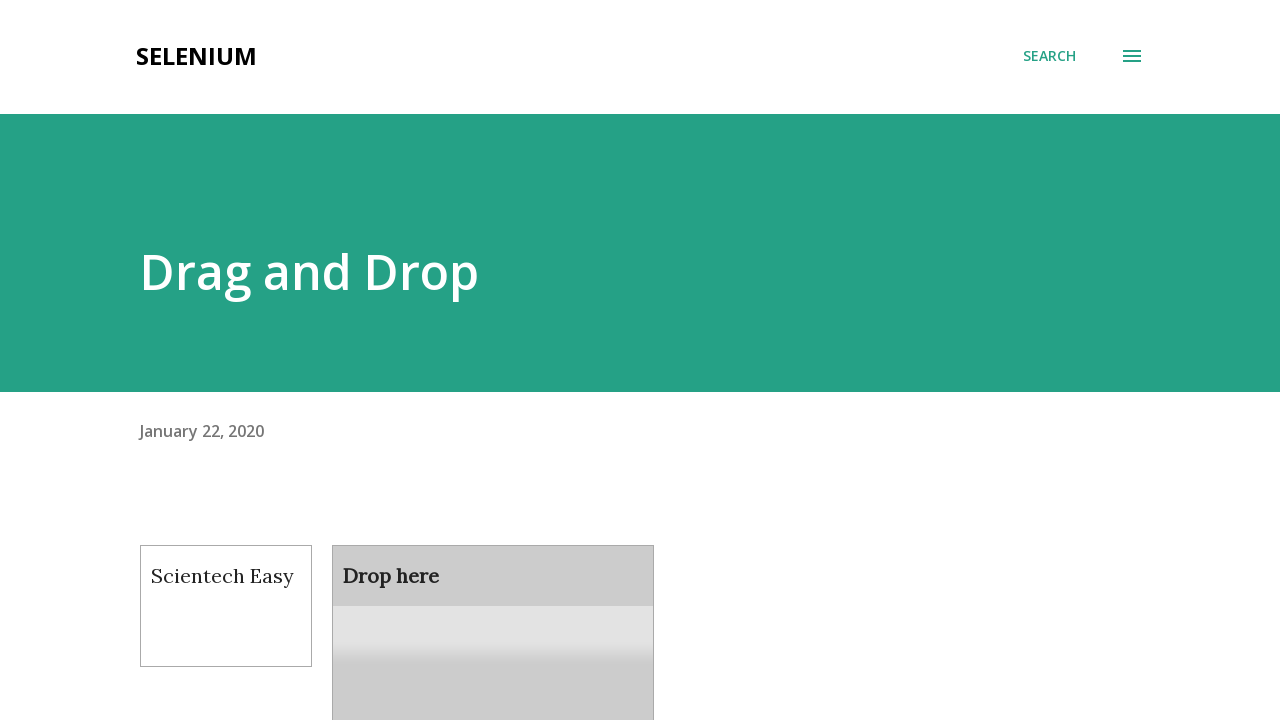

Located the draggable element
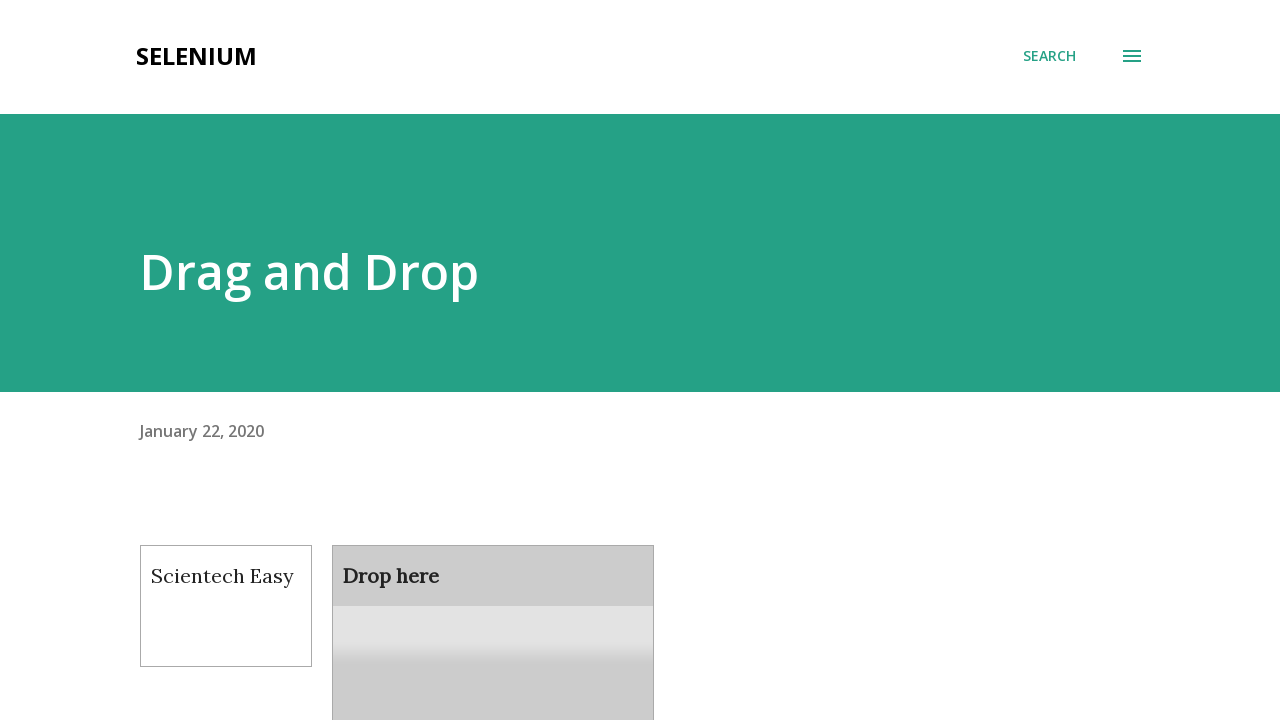

Retrieved bounding box coordinates of draggable element
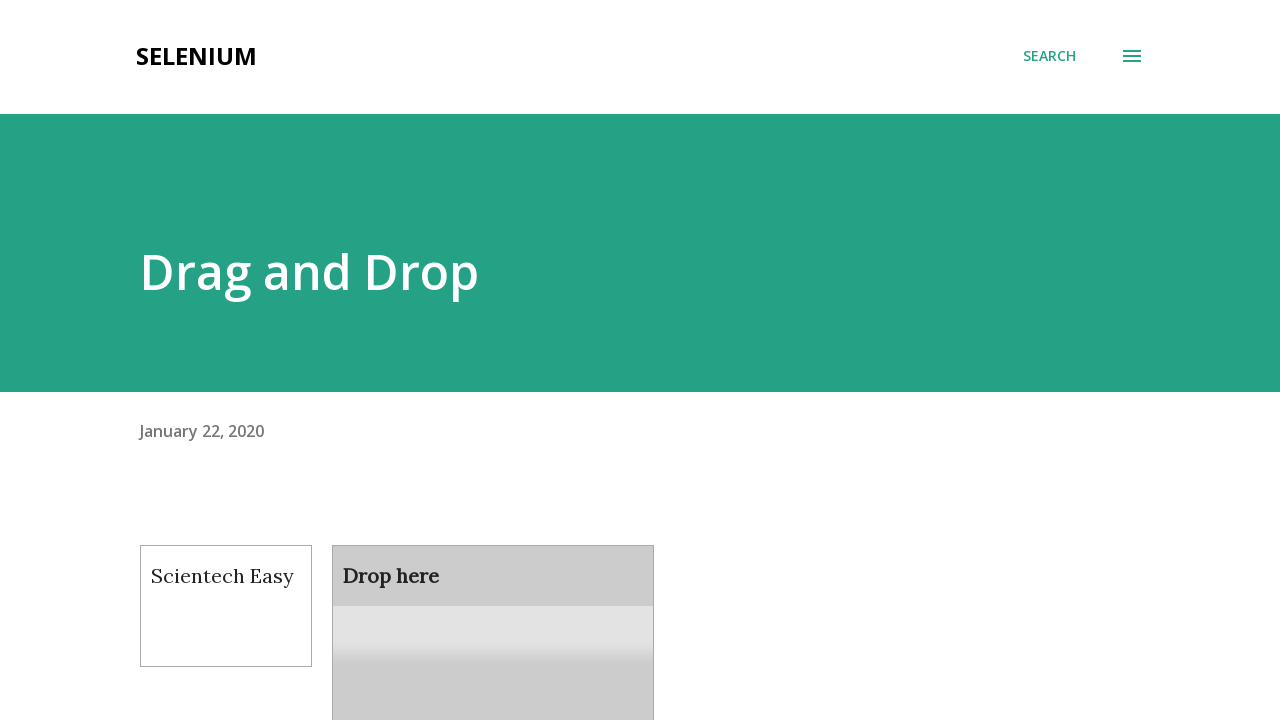

Moved mouse to center of draggable element at (226, 606)
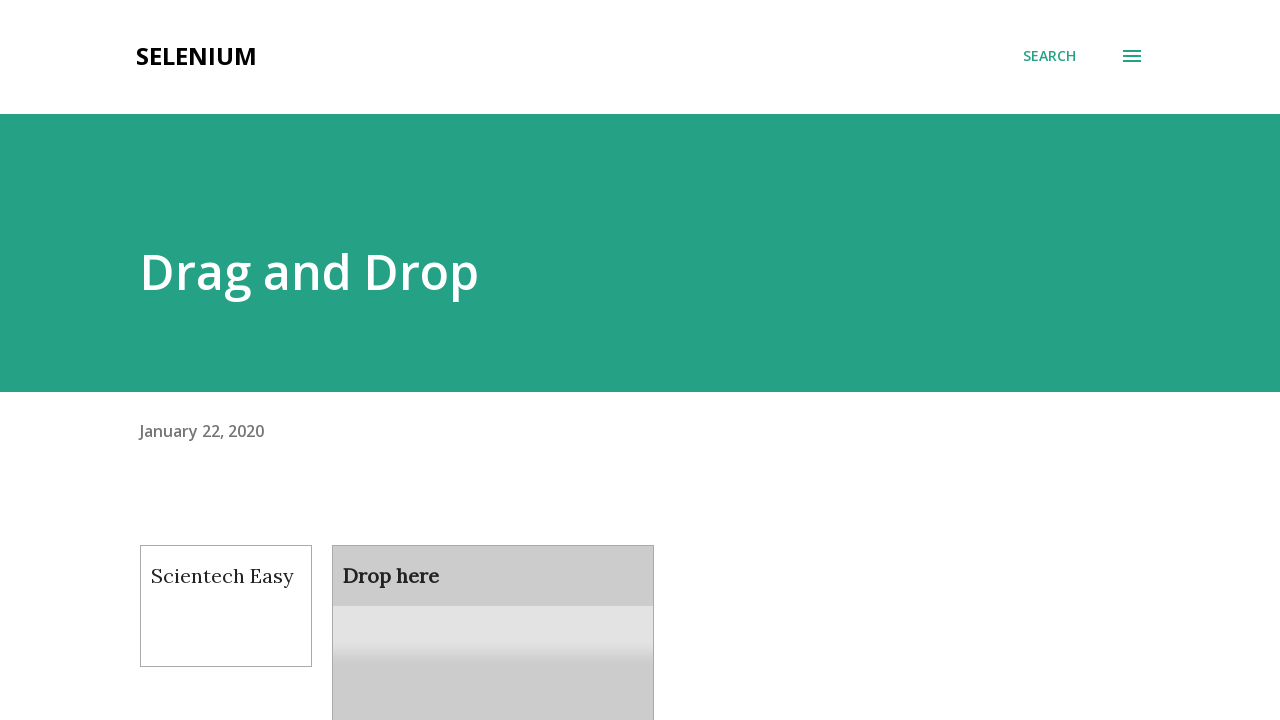

Pressed mouse button down to start drag at (226, 606)
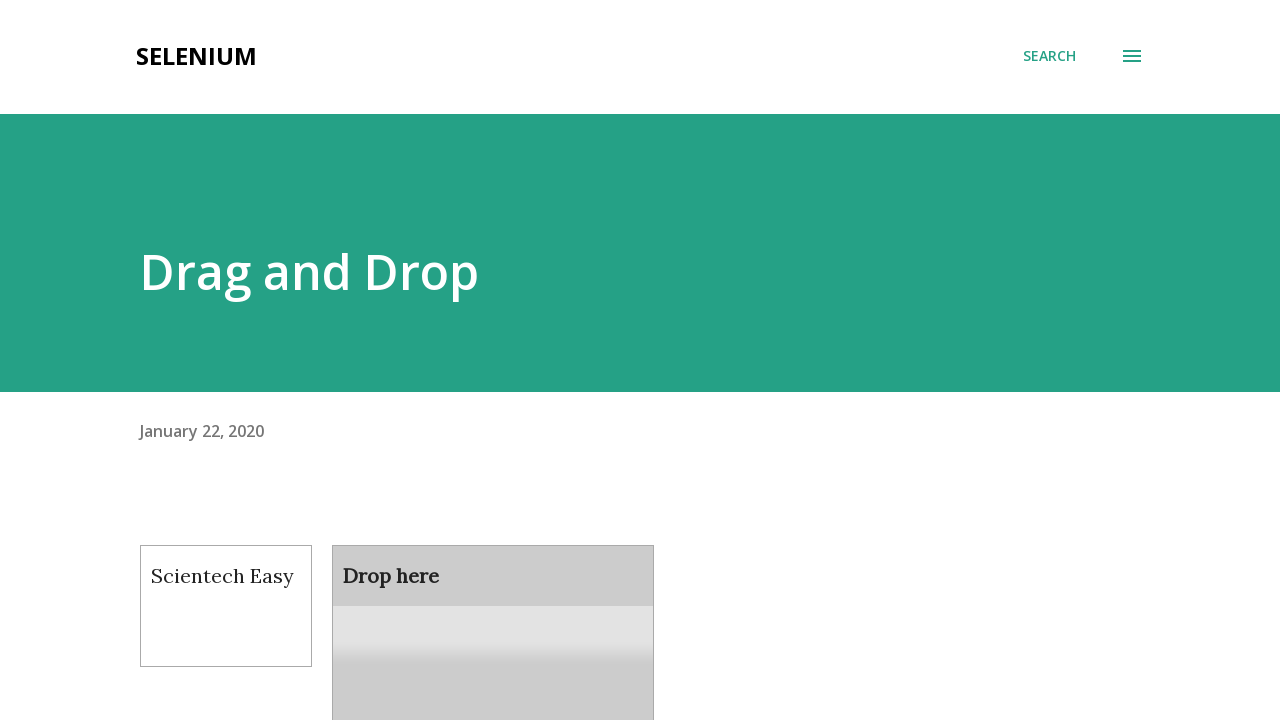

Dragged element by offset (300px right, 100px down) at (440, 645)
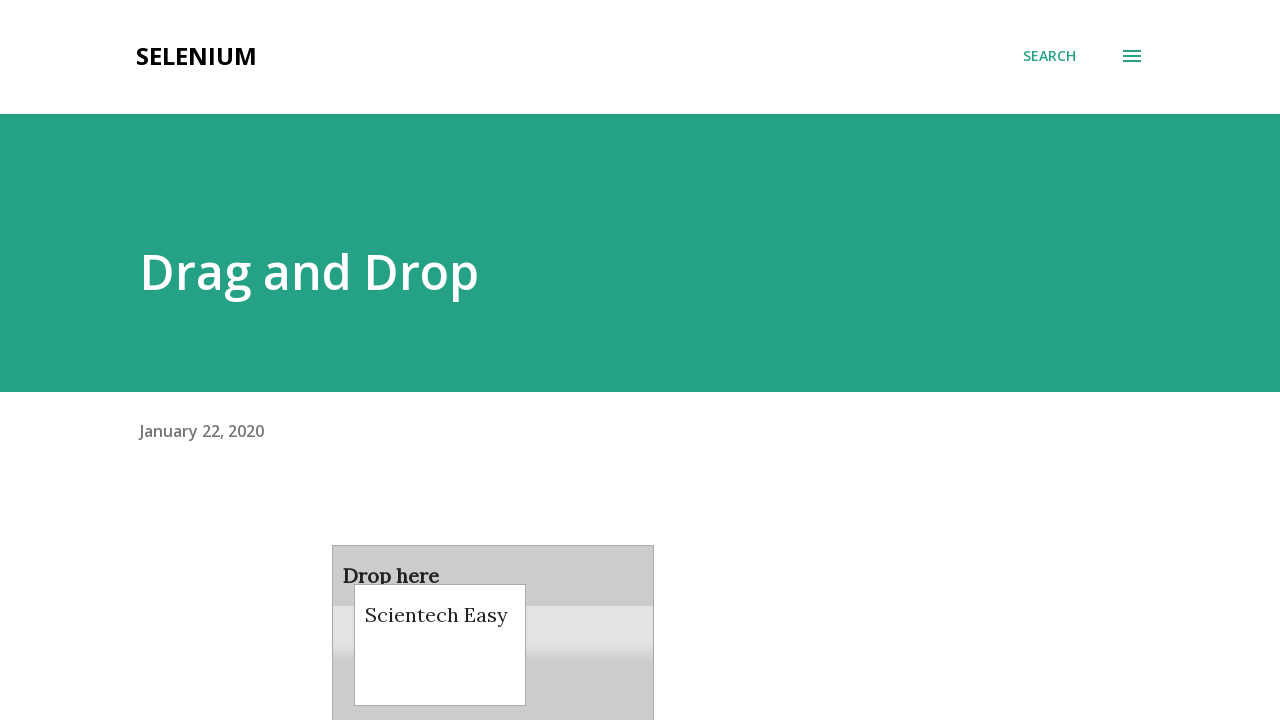

Released mouse button to complete drag and drop at (440, 645)
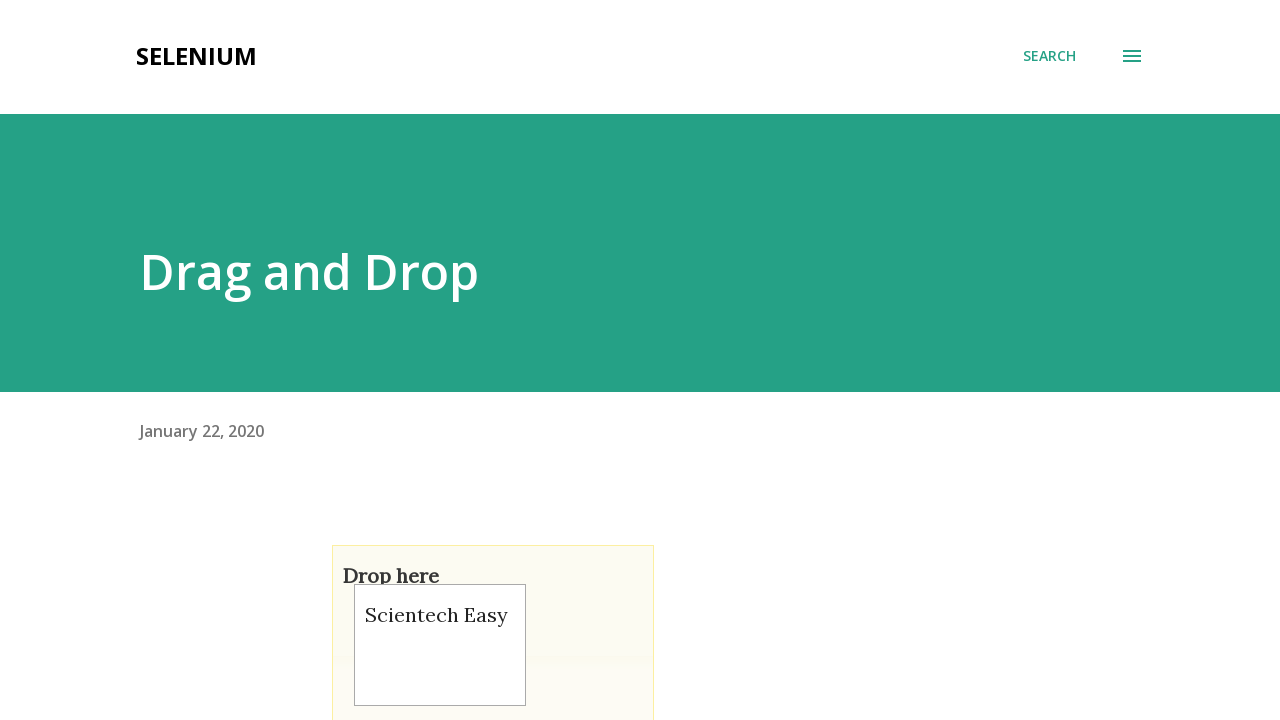

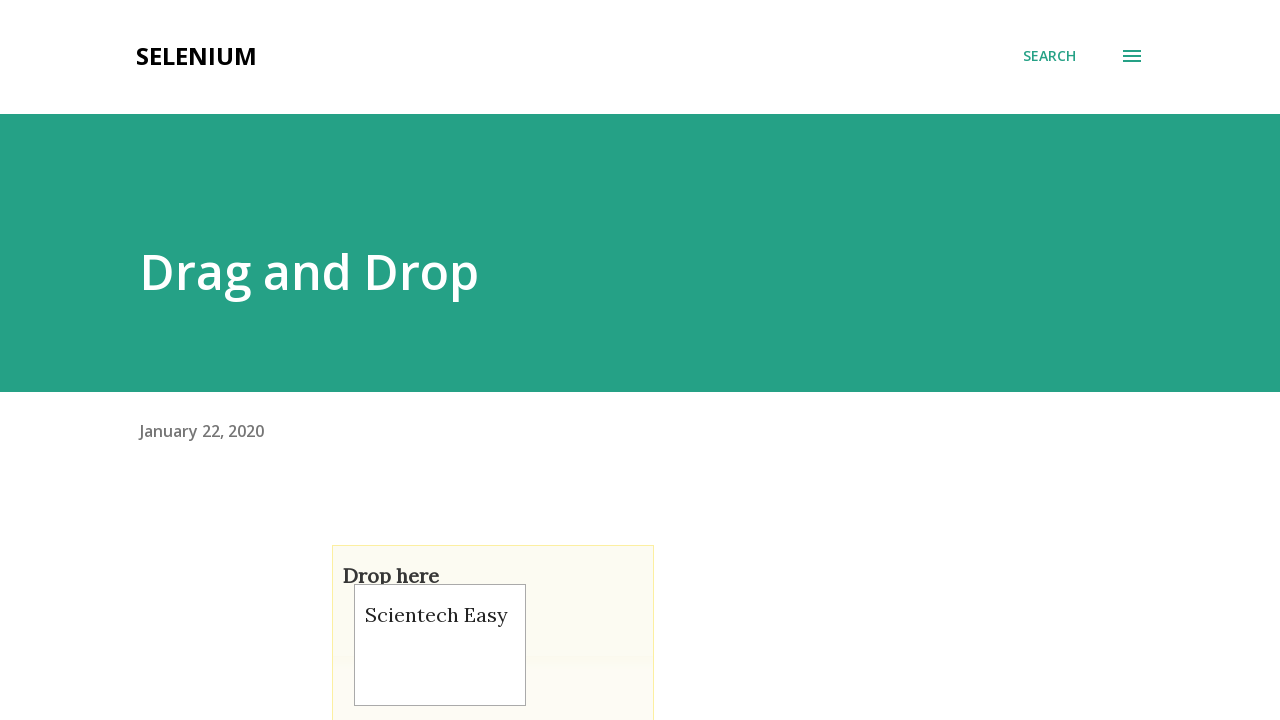